Tests the Back to Top button functionality by scrolling to bottom and clicking the button to return to top

Starting URL: https://bcparks.ca/

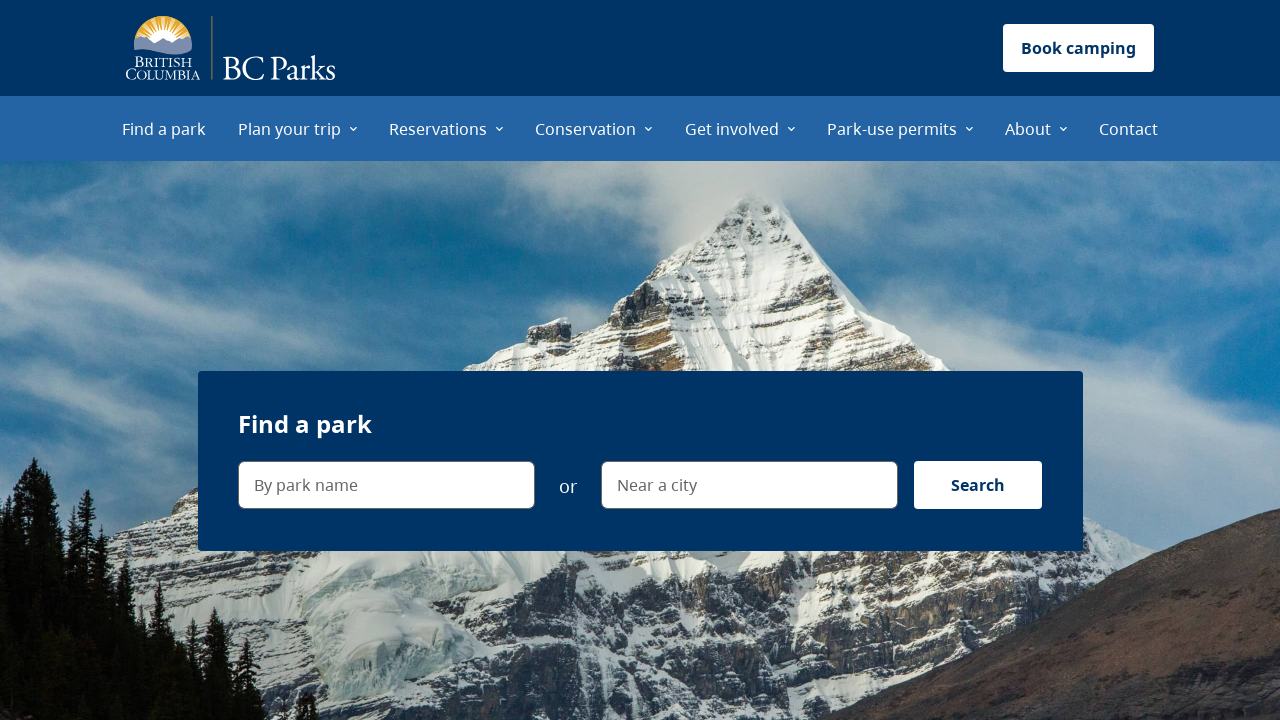

Page fully loaded (networkidle state)
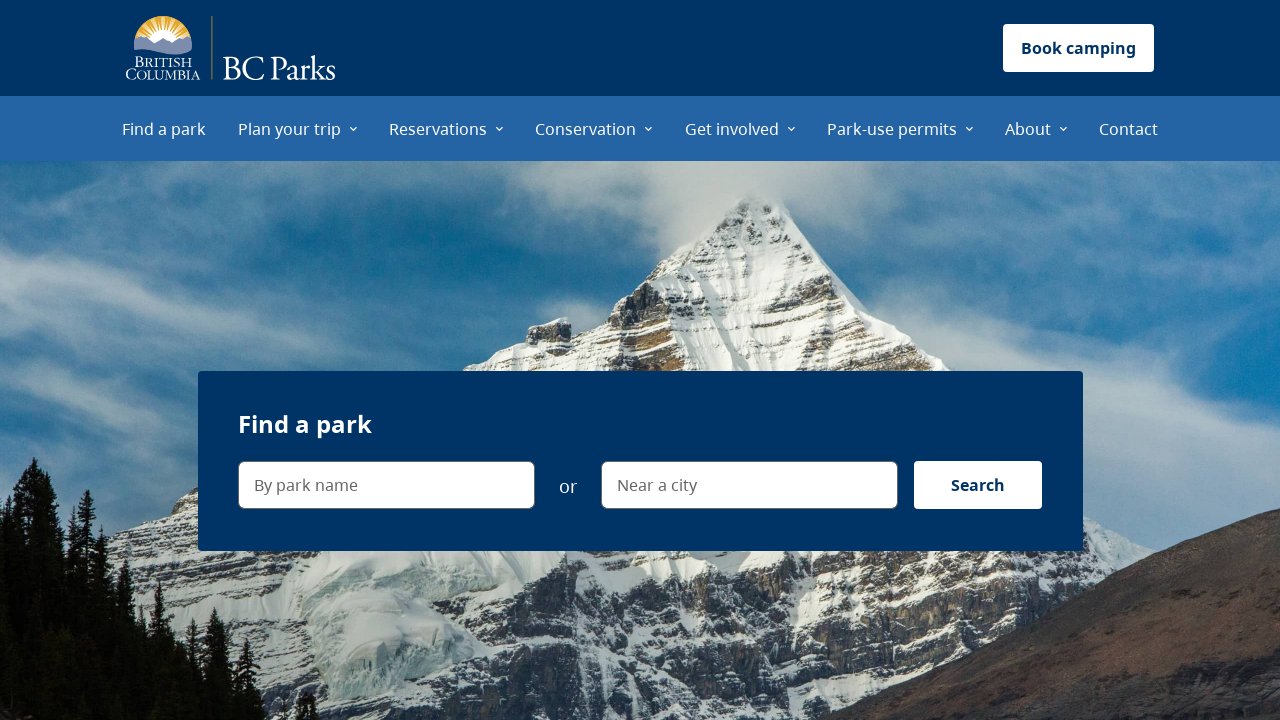

Scrolled to bottom of page
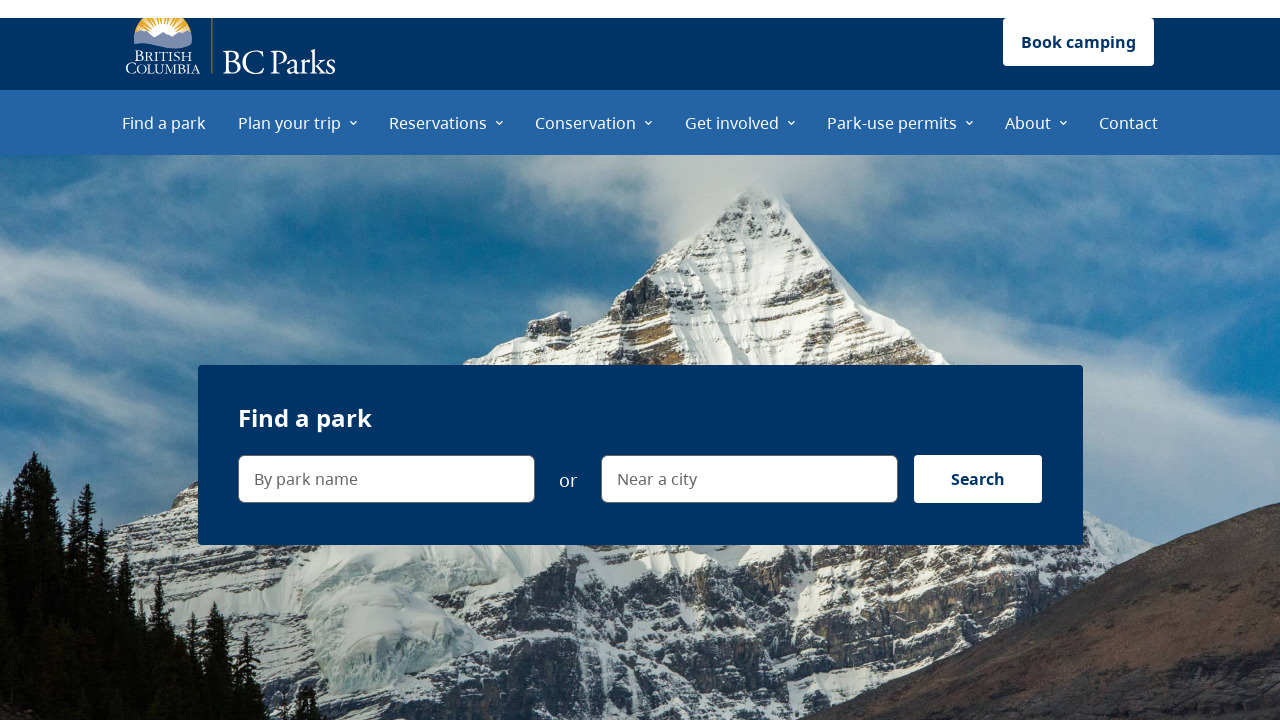

Back to Top button became visible
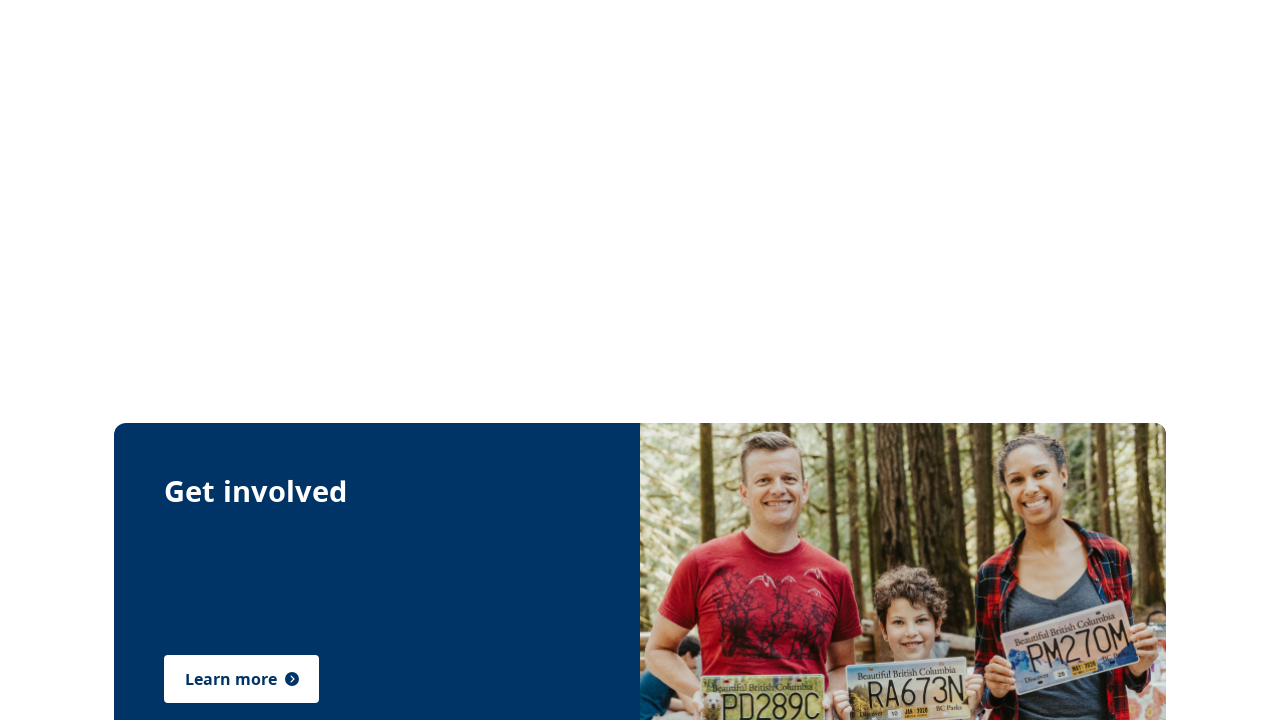

Clicked Back to Top button at (1232, 684) on internal:label="scroll to top"i
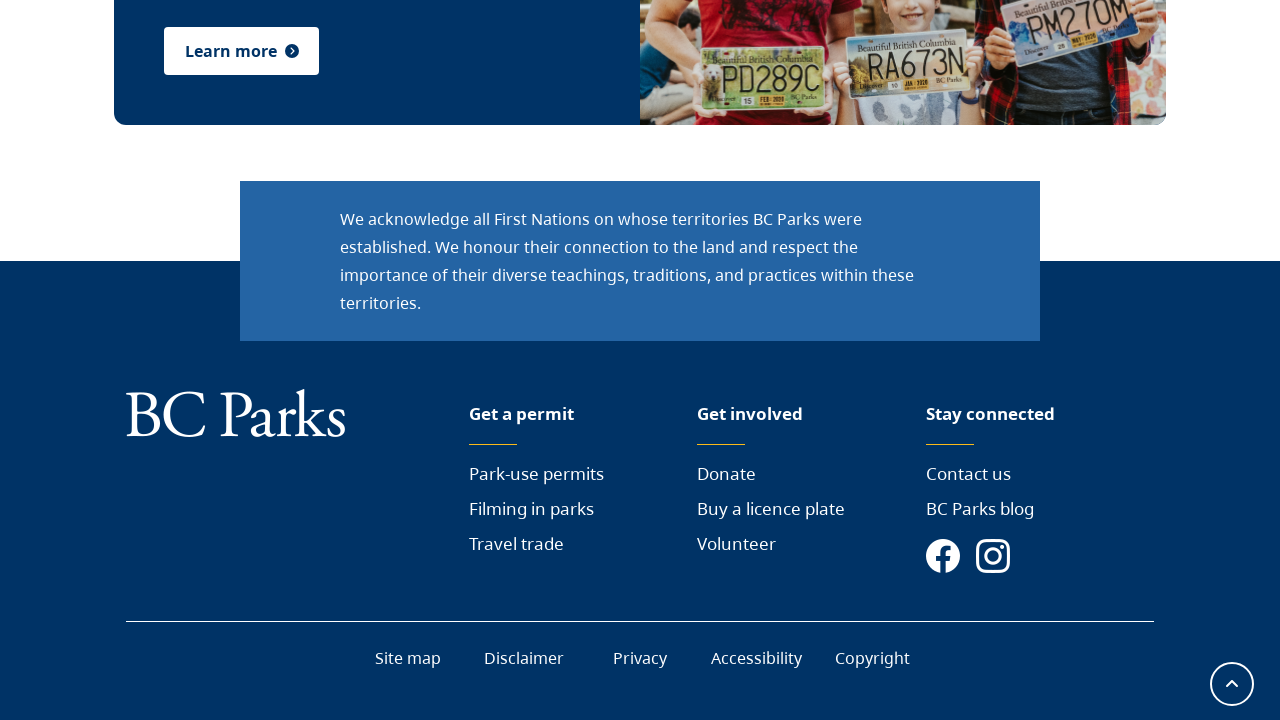

BC Parks Logo is visible - page scrolled back to top
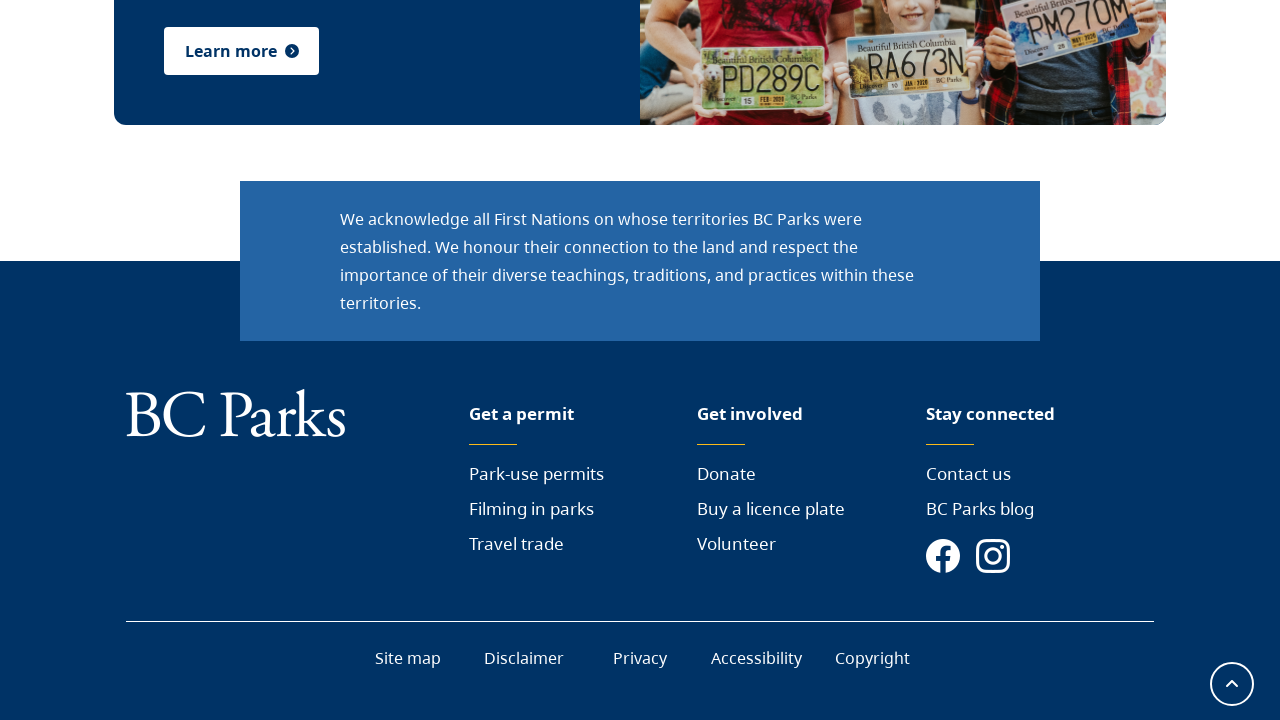

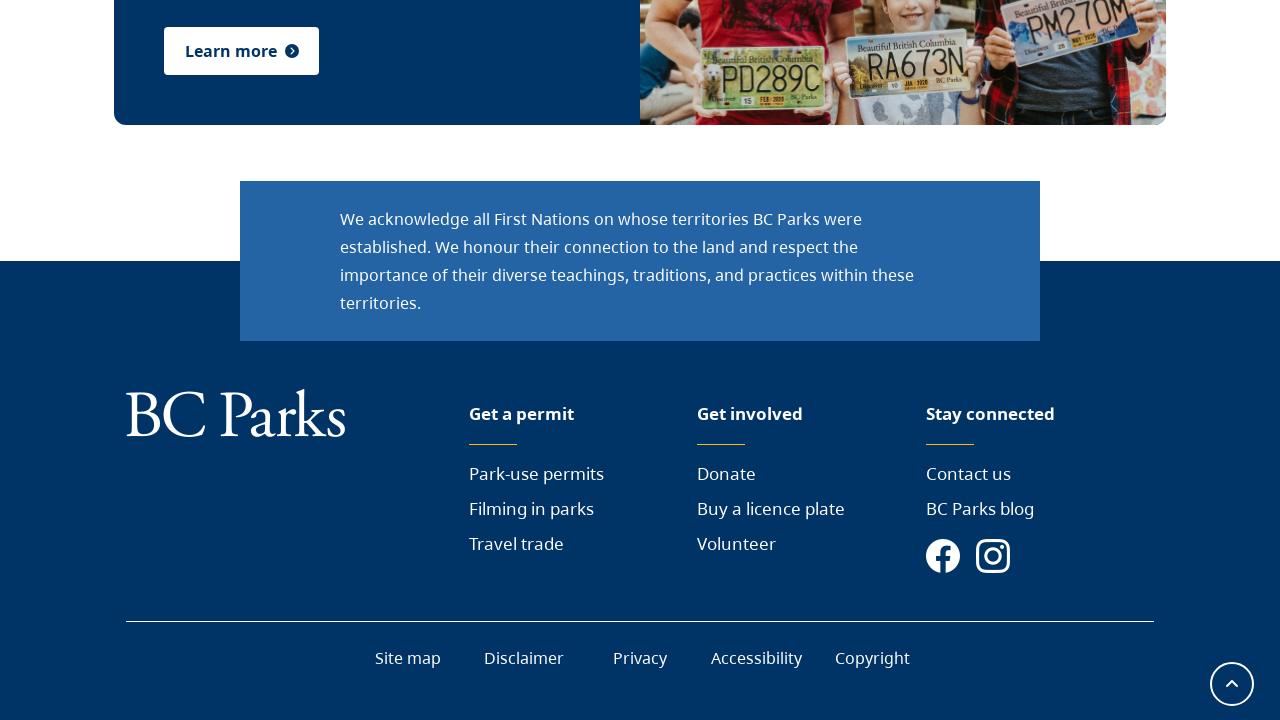